Tests renting a cat by navigating to Rent-A-Cat, entering ID 1, clicking Rent, and verifying the cat is shown as rented out

Starting URL: https://cs1632.appspot.com/

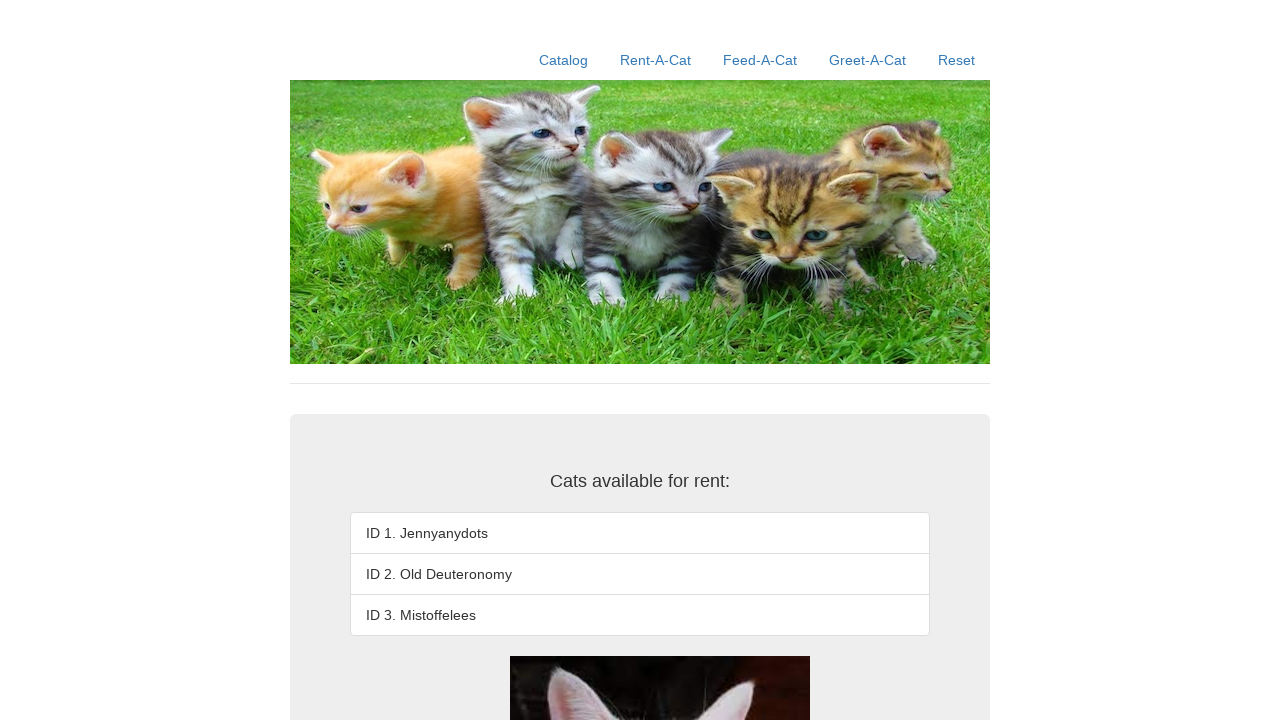

Clicked Rent-A-Cat link at (656, 60) on text=Rent-A-Cat
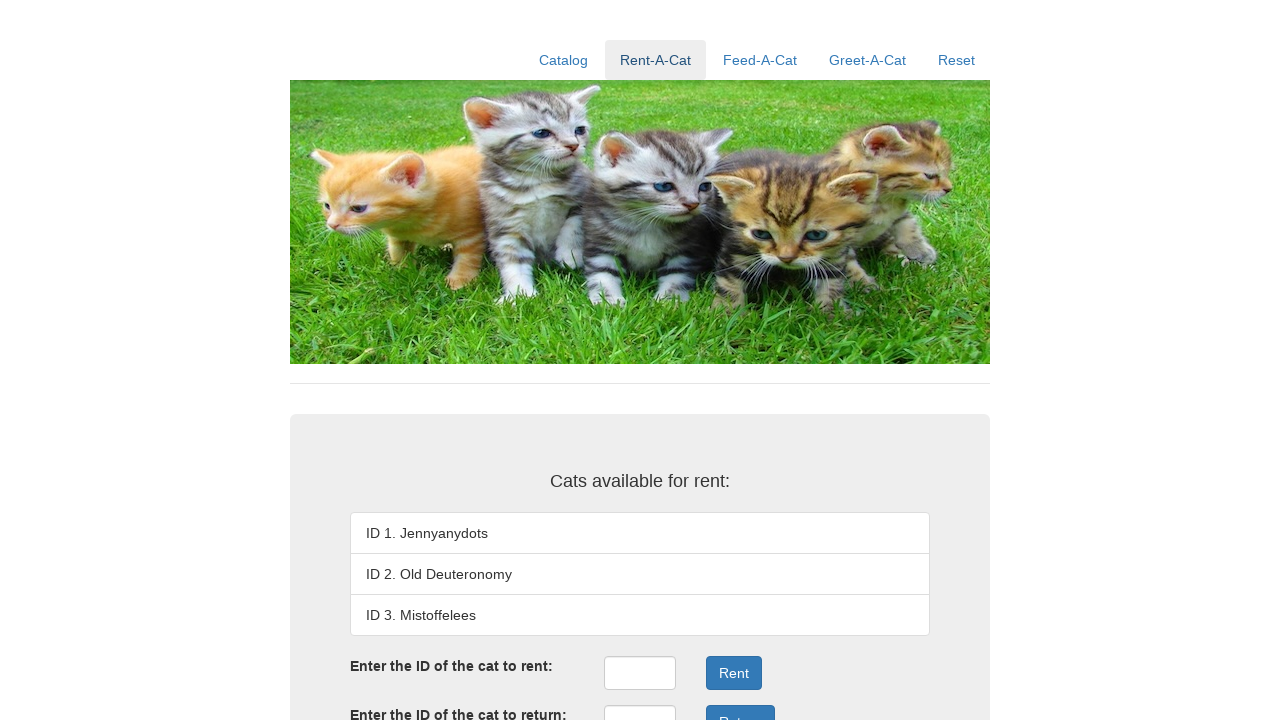

Entered cat ID 1 in rental form on #rentID
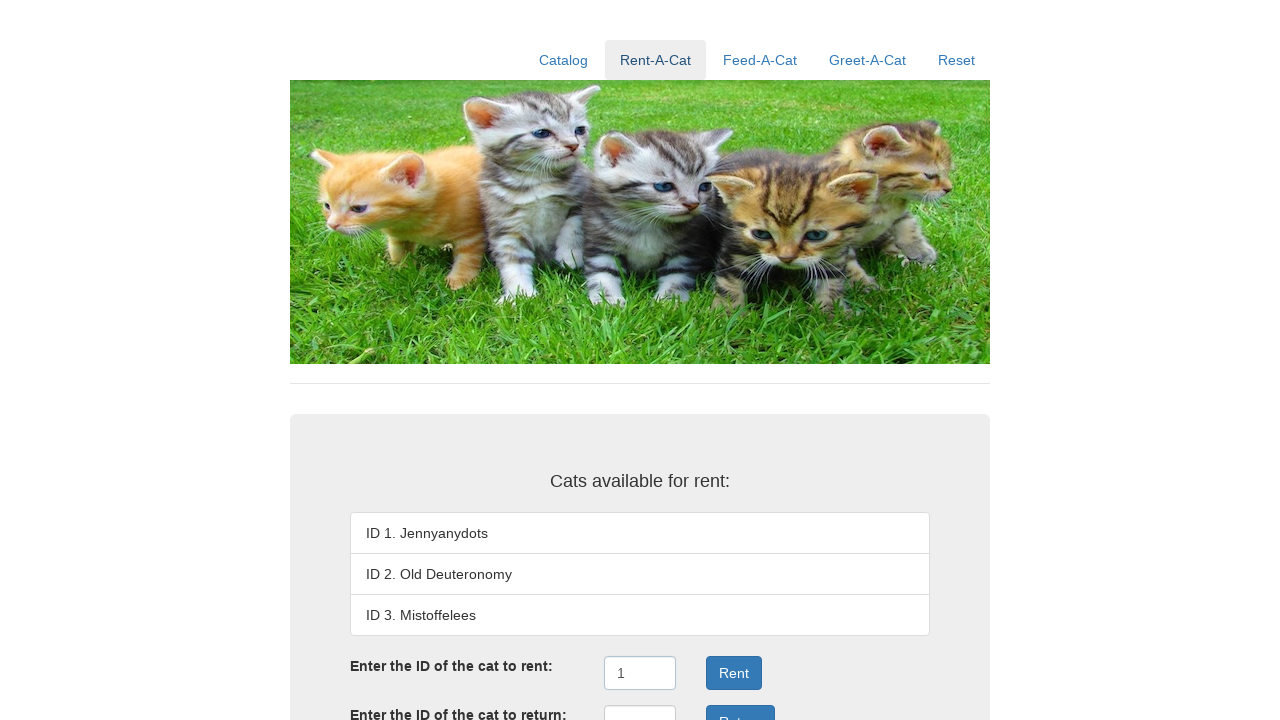

Clicked Rent button to rent cat ID 1 at (734, 673) on xpath=//button[text()='Rent']
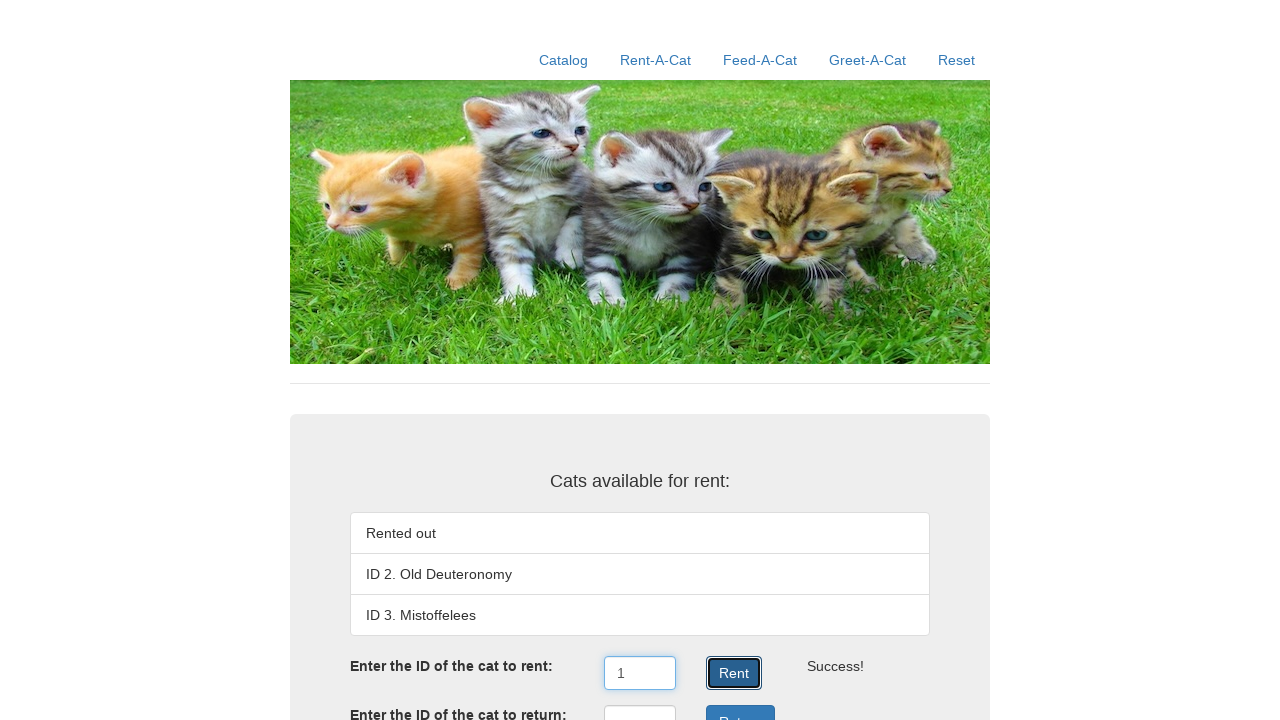

Cat rental results loaded and displayed
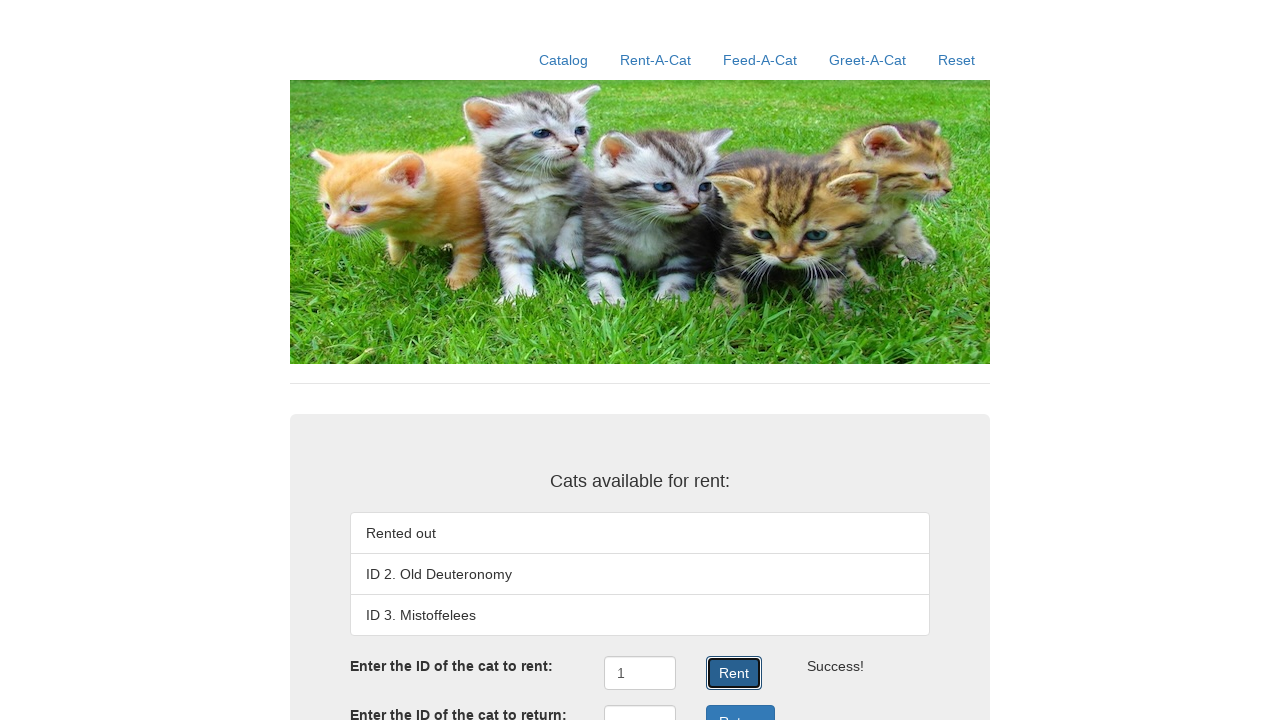

Retrieved first cat item text
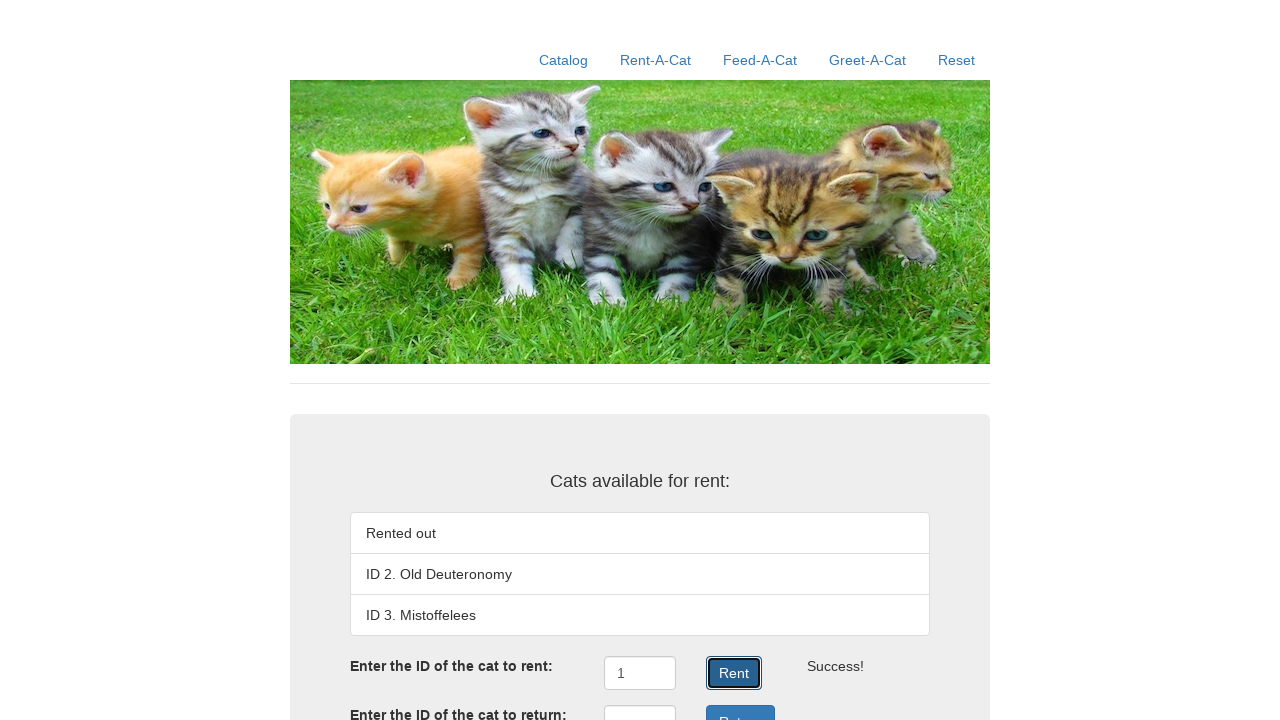

Verified first cat shows 'Rented out' status
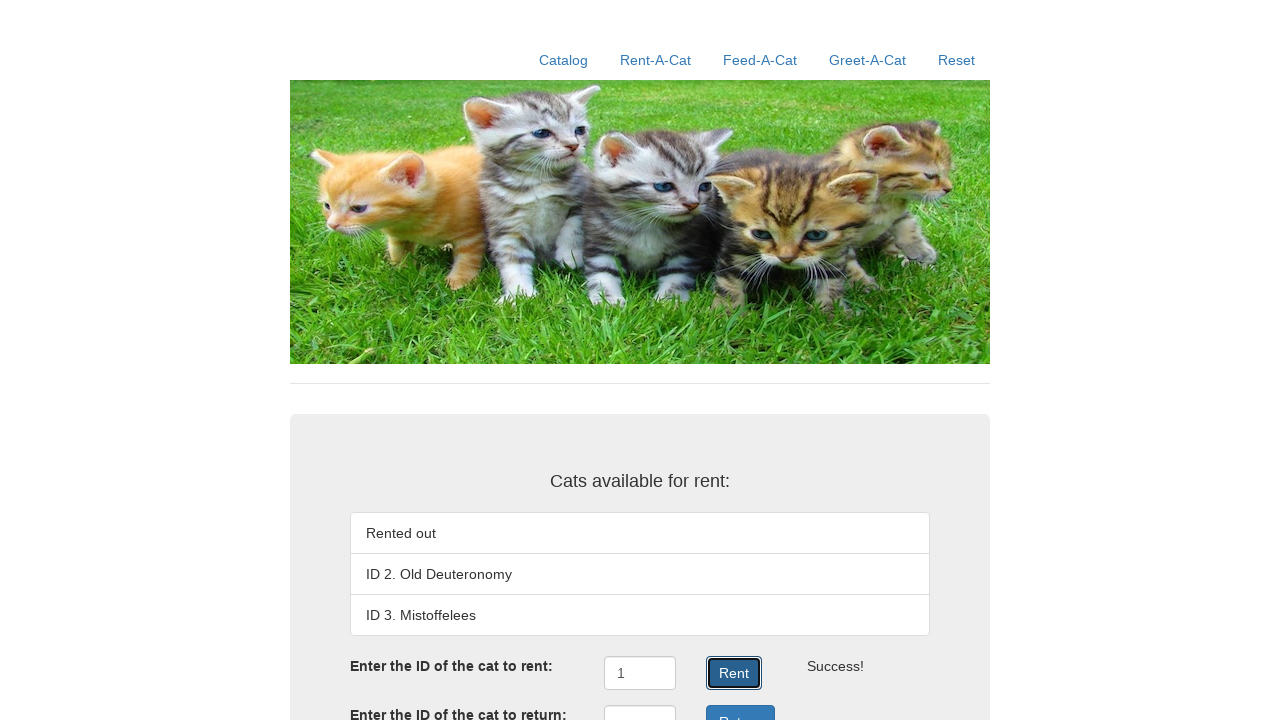

Retrieved second cat item text
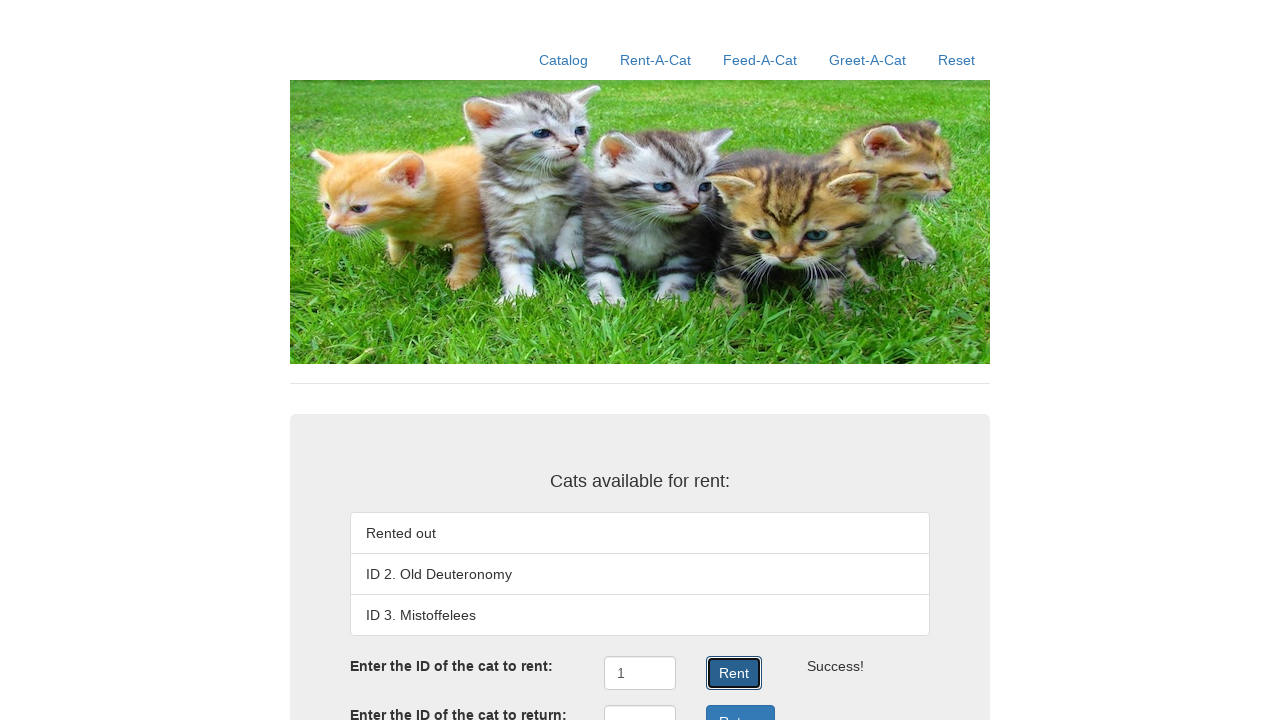

Verified second cat is 'ID 2. Old Deuteronomy'
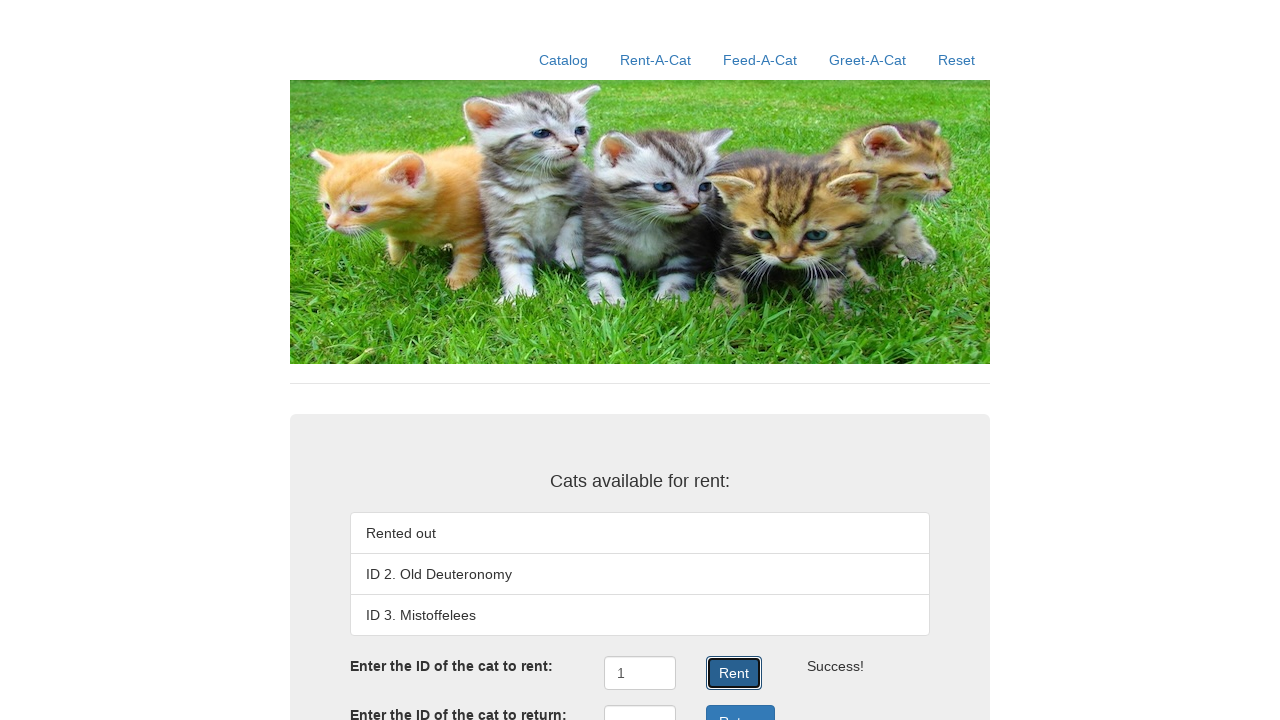

Retrieved third cat item text
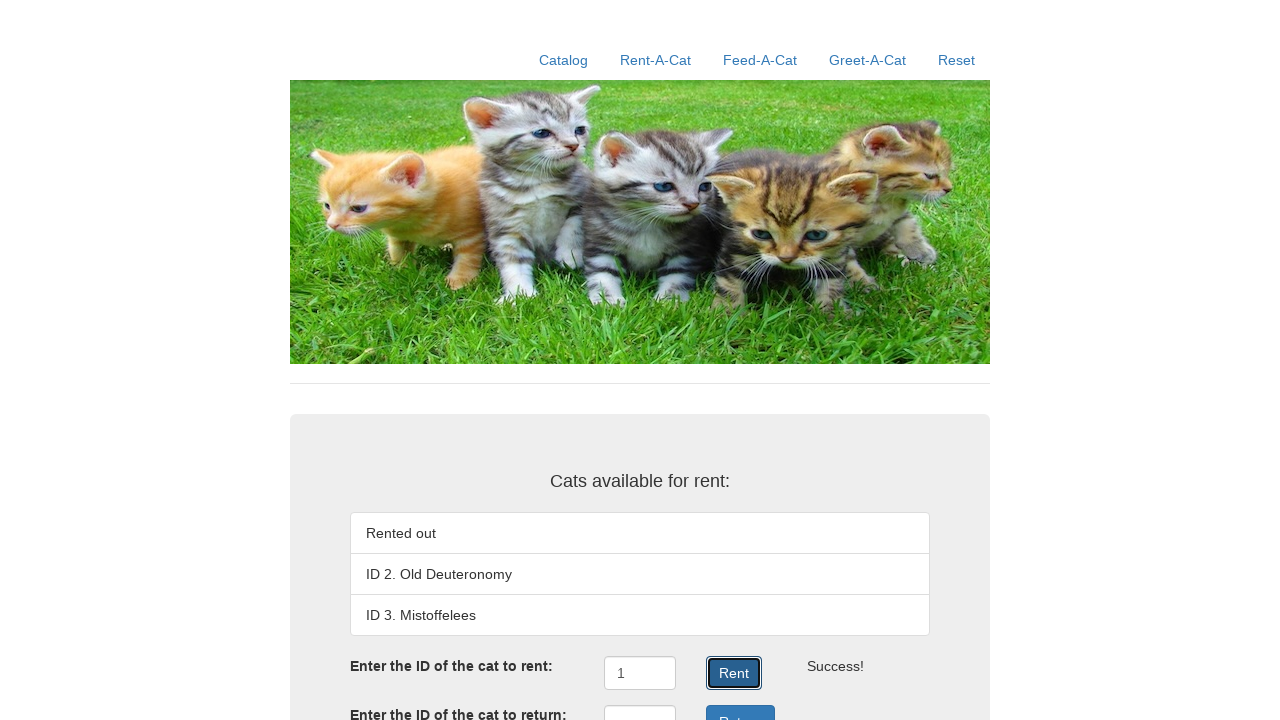

Verified third cat is 'ID 3. Mistoffelees'
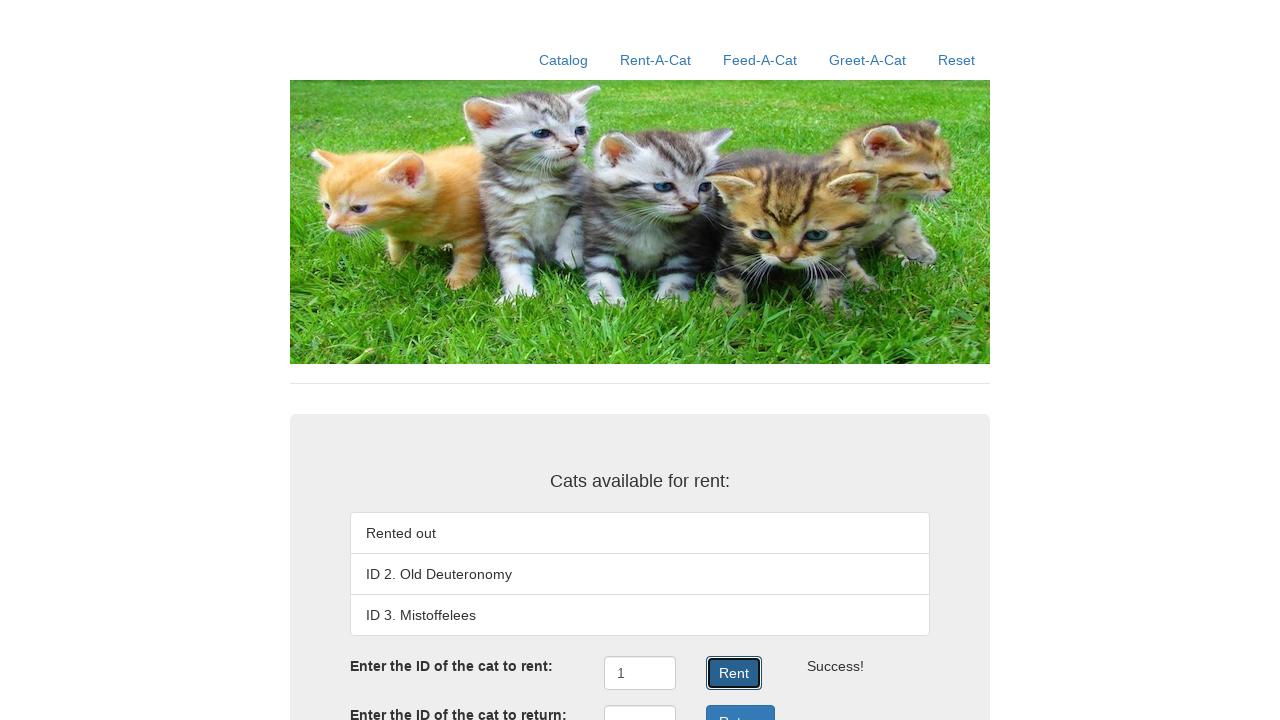

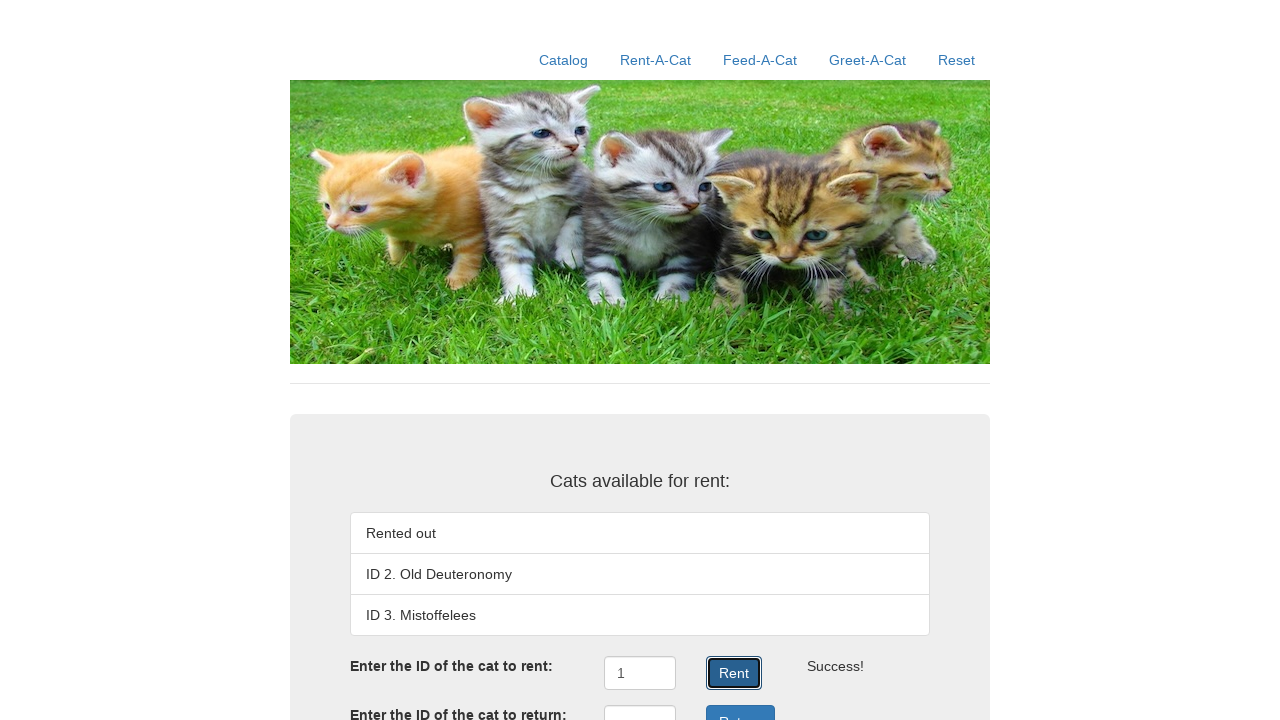